Tests dismissing a JavaScript alert dialog by clicking a button that triggers an alert, dismissing it, and verifying the result text

Starting URL: http://selenium-cucumber.github.io/

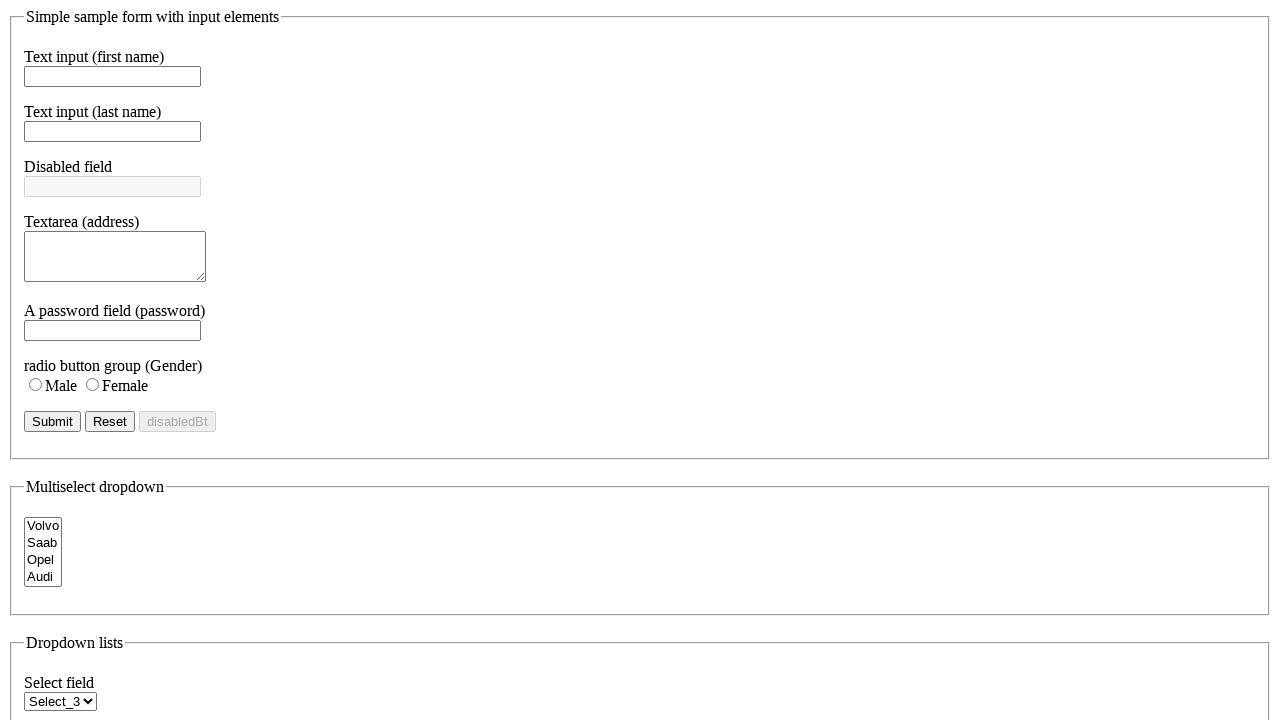

Set up dialog handler to dismiss alerts
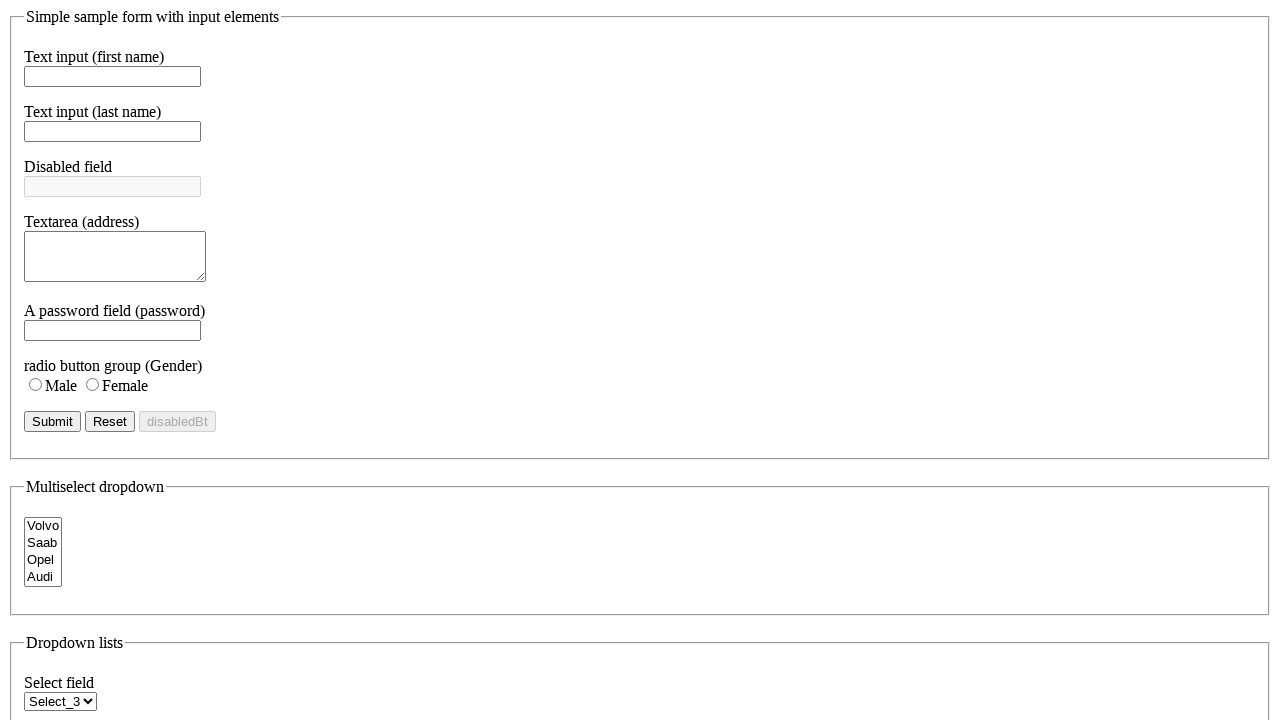

Clicked button to trigger JavaScript alert at (47, 361) on #try_it
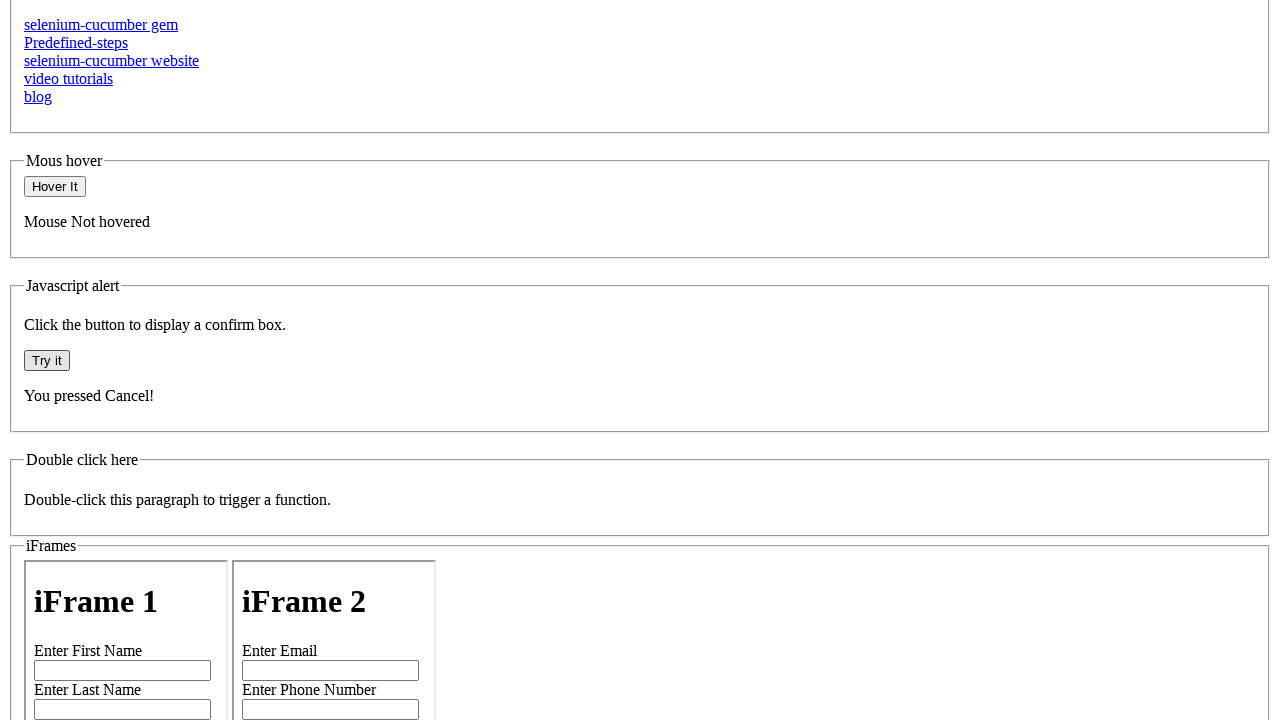

Waited for result text element to appear
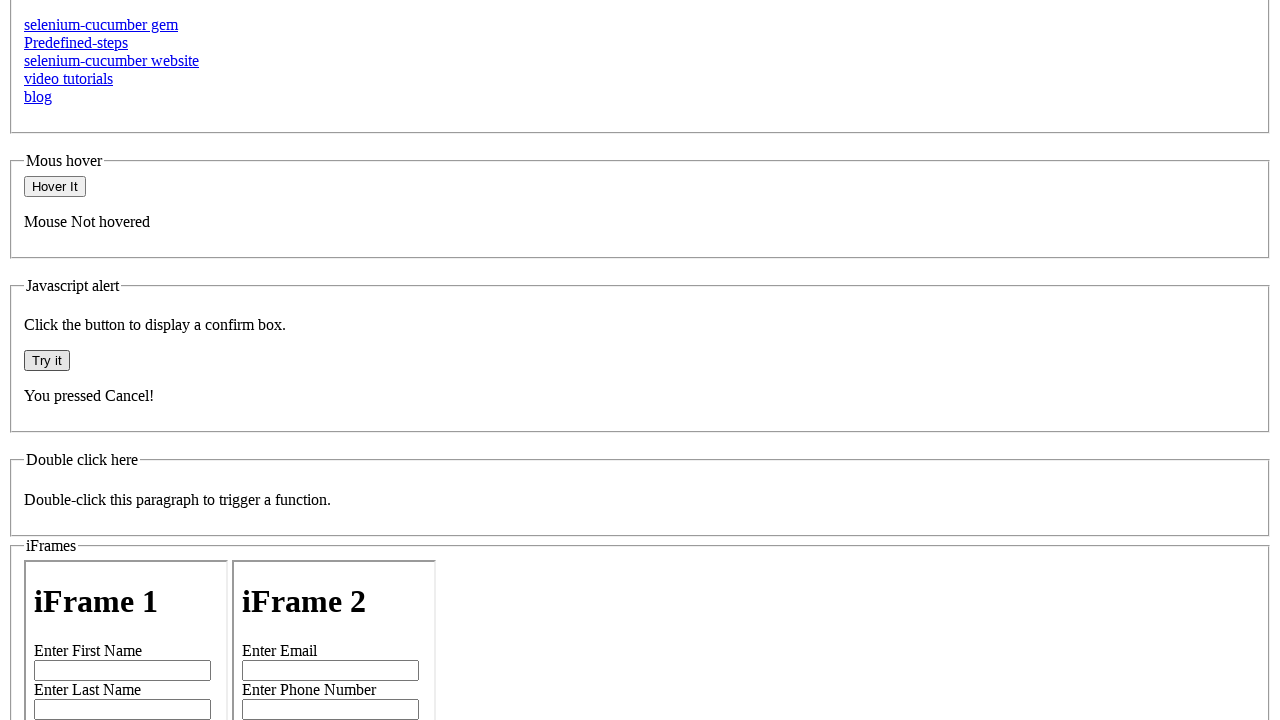

Verified result text shows 'You pressed Cancel!' confirming alert was dismissed
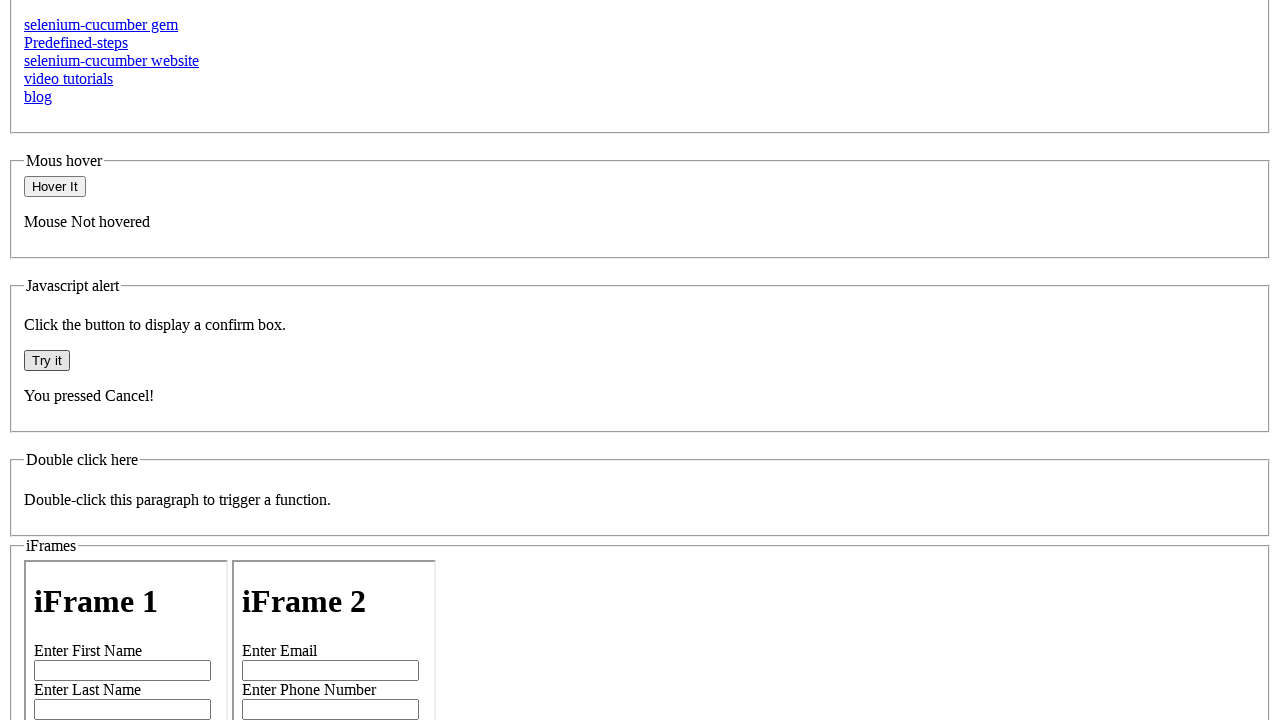

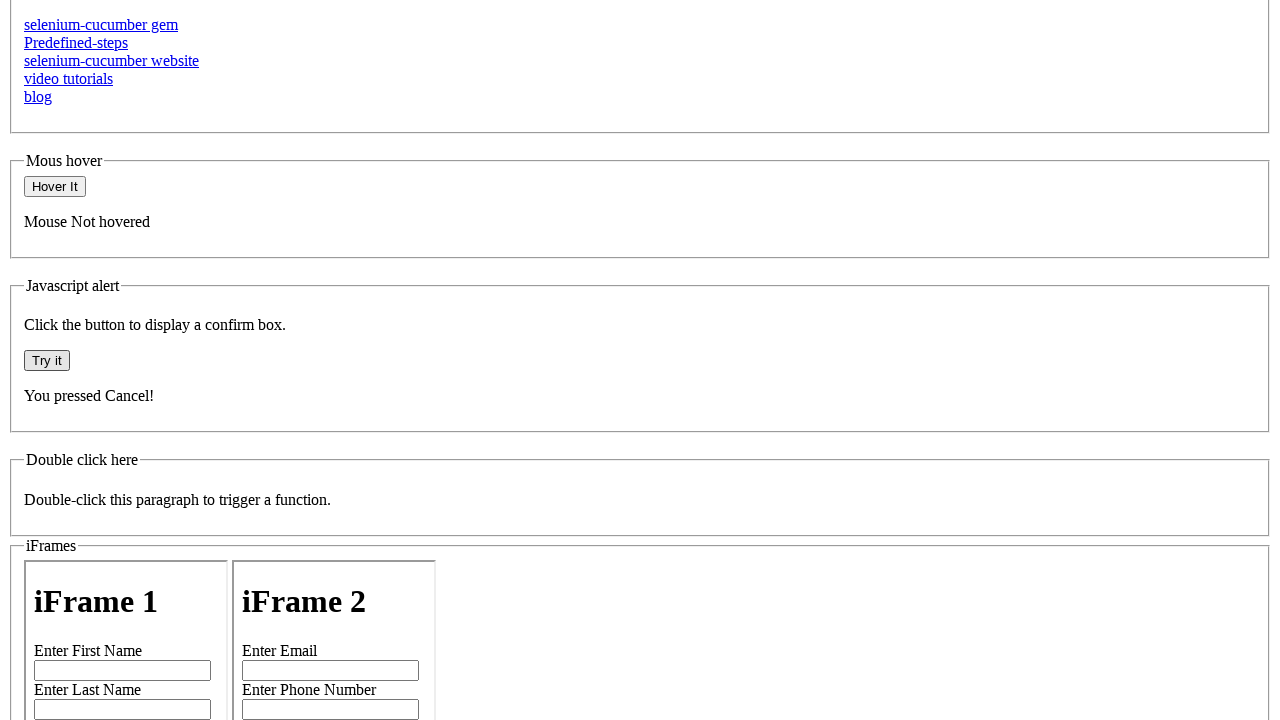